Tests jQuery UI menu navigation by hovering over nested menu items and clicking on the Excel option

Starting URL: https://the-internet.herokuapp.com/jqueryui/menu

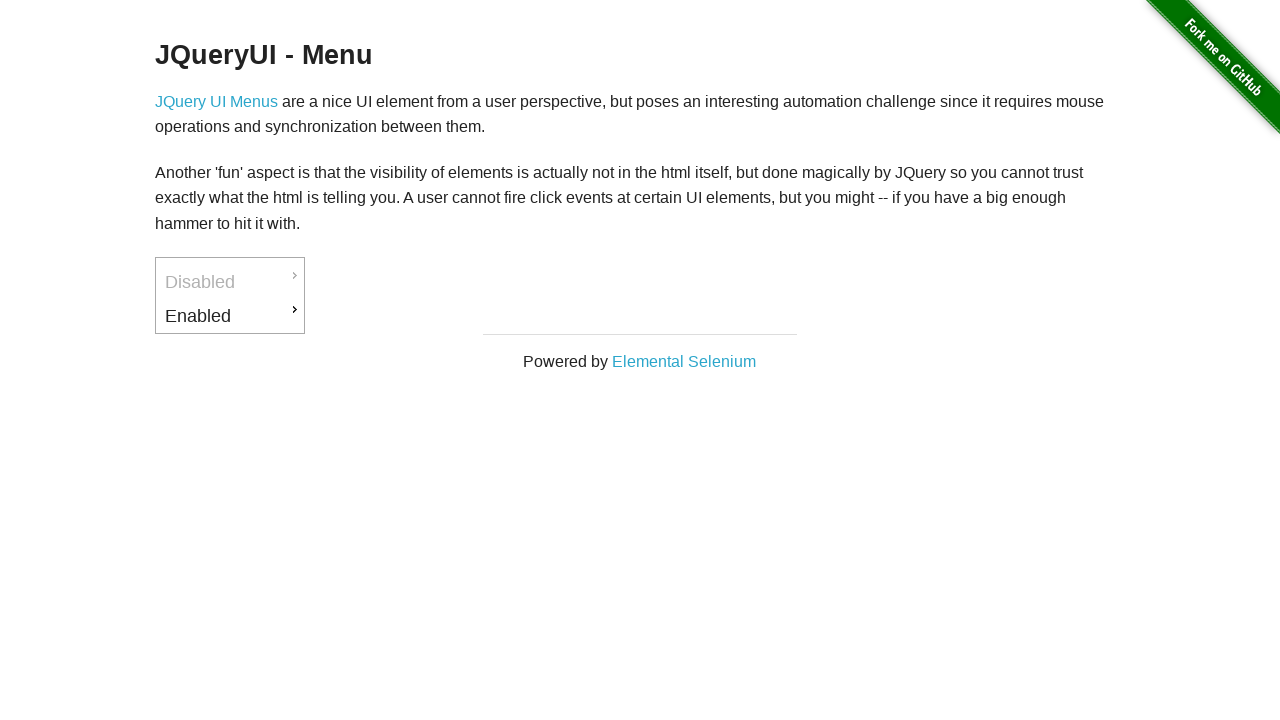

Hovered over 'Enabled' menu item at (230, 316) on xpath=//a[text()='Enabled']
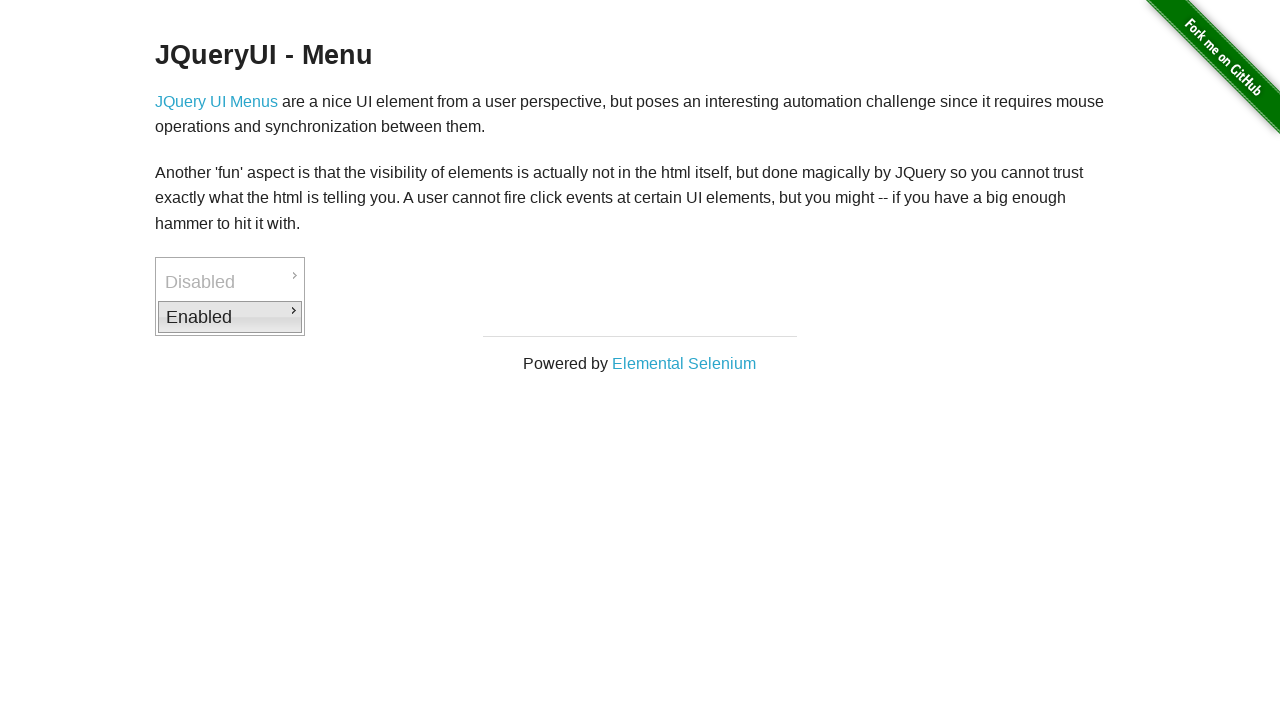

Waited for submenu to appear after hovering Enabled
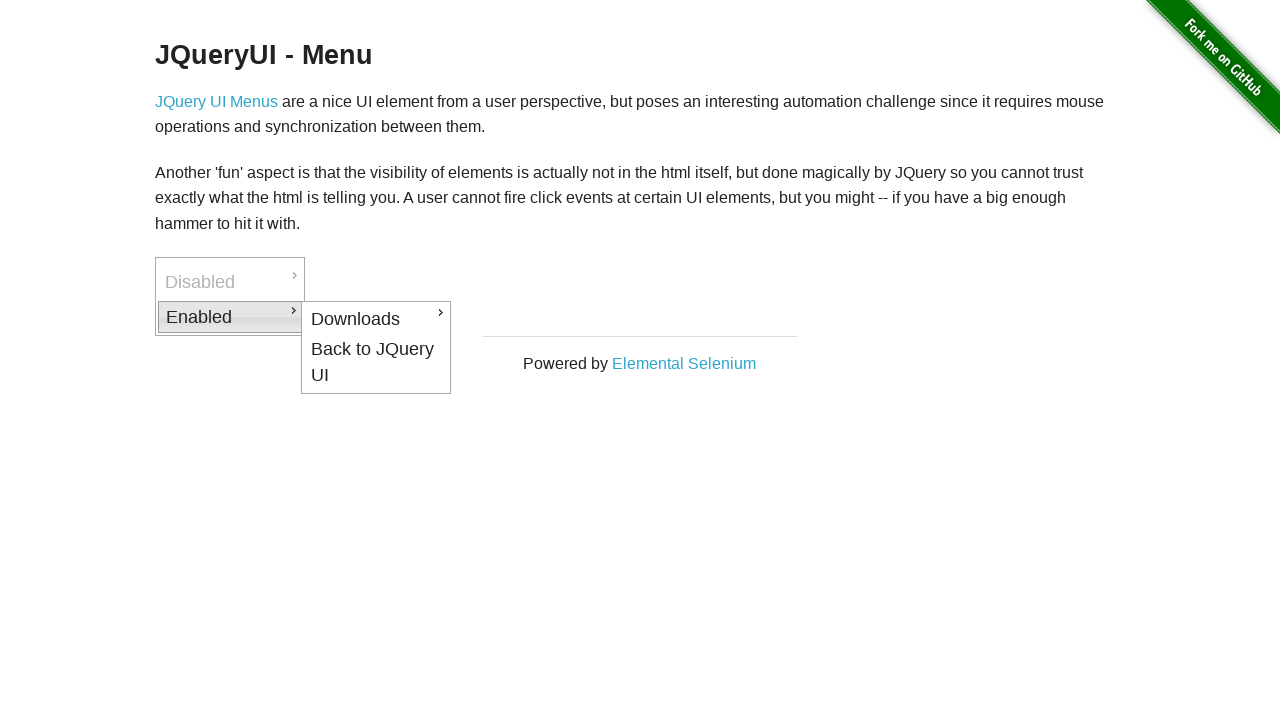

Hovered over 'Downloads' menu item in submenu at (376, 319) on xpath=//a[text()='Downloads']
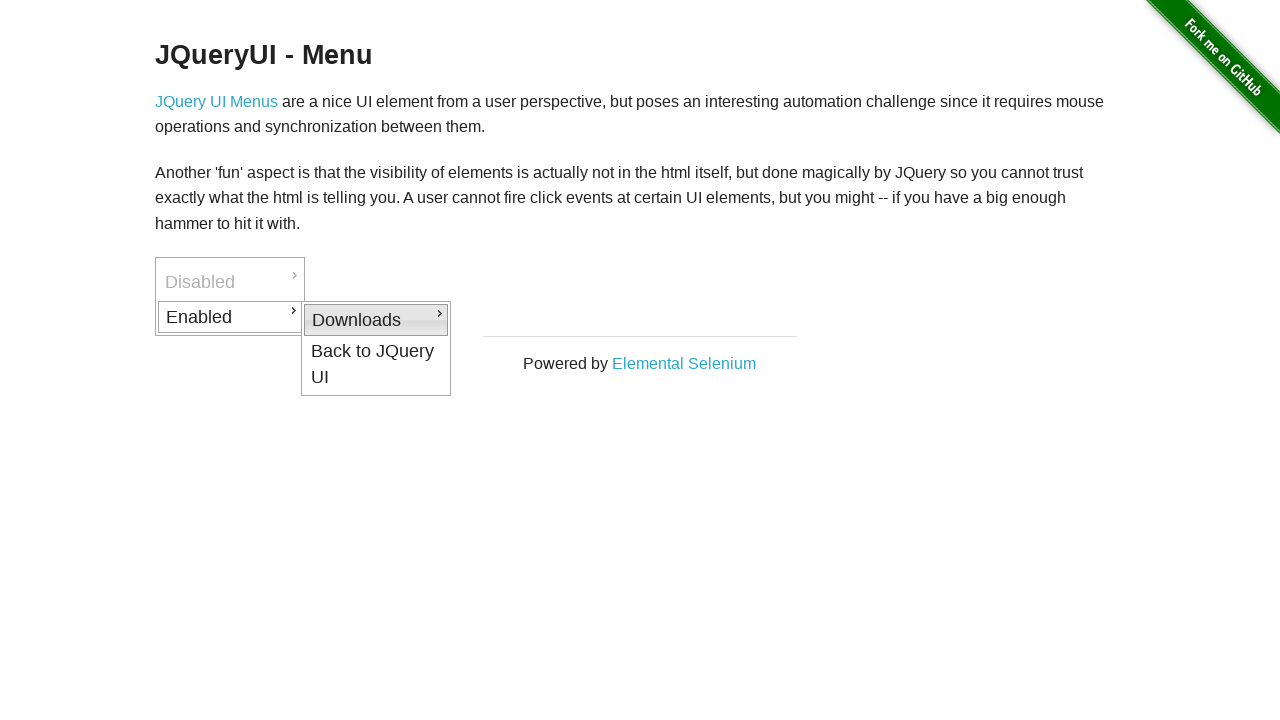

Waited for submenu to appear after hovering Downloads
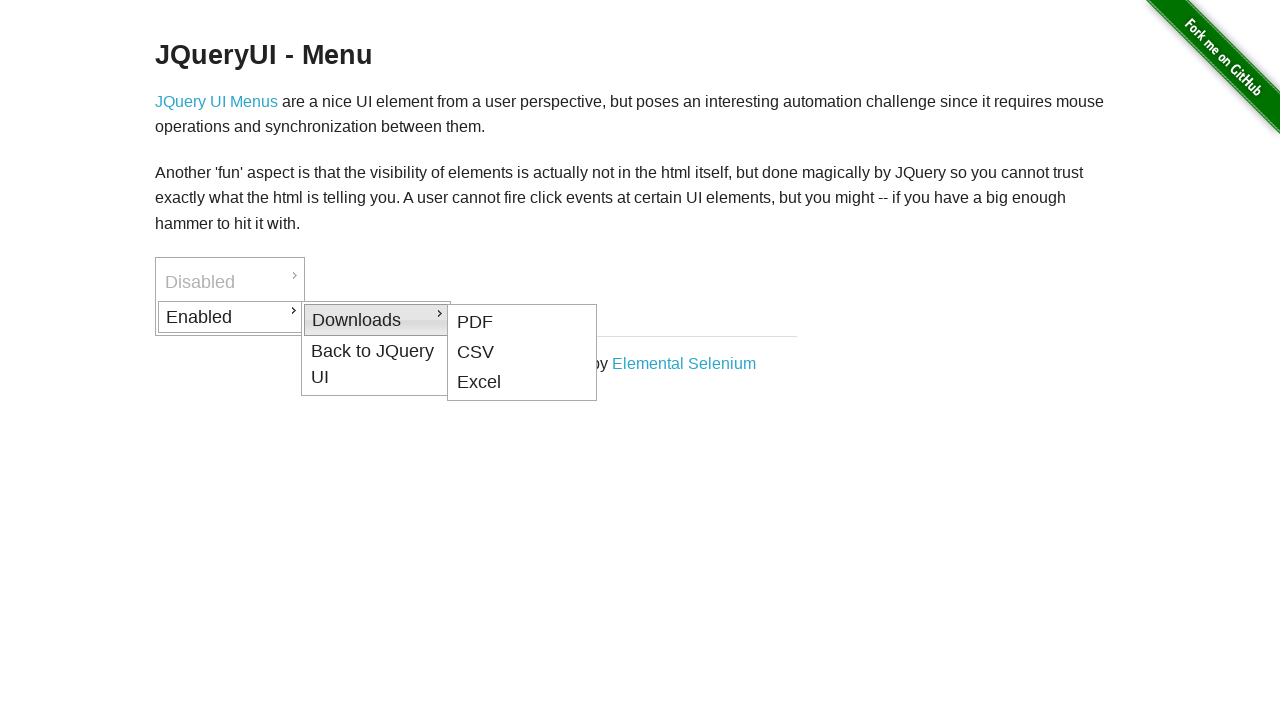

Hovered over 'Excel' menu item in nested submenu at (522, 383) on xpath=//a[text()='Excel']
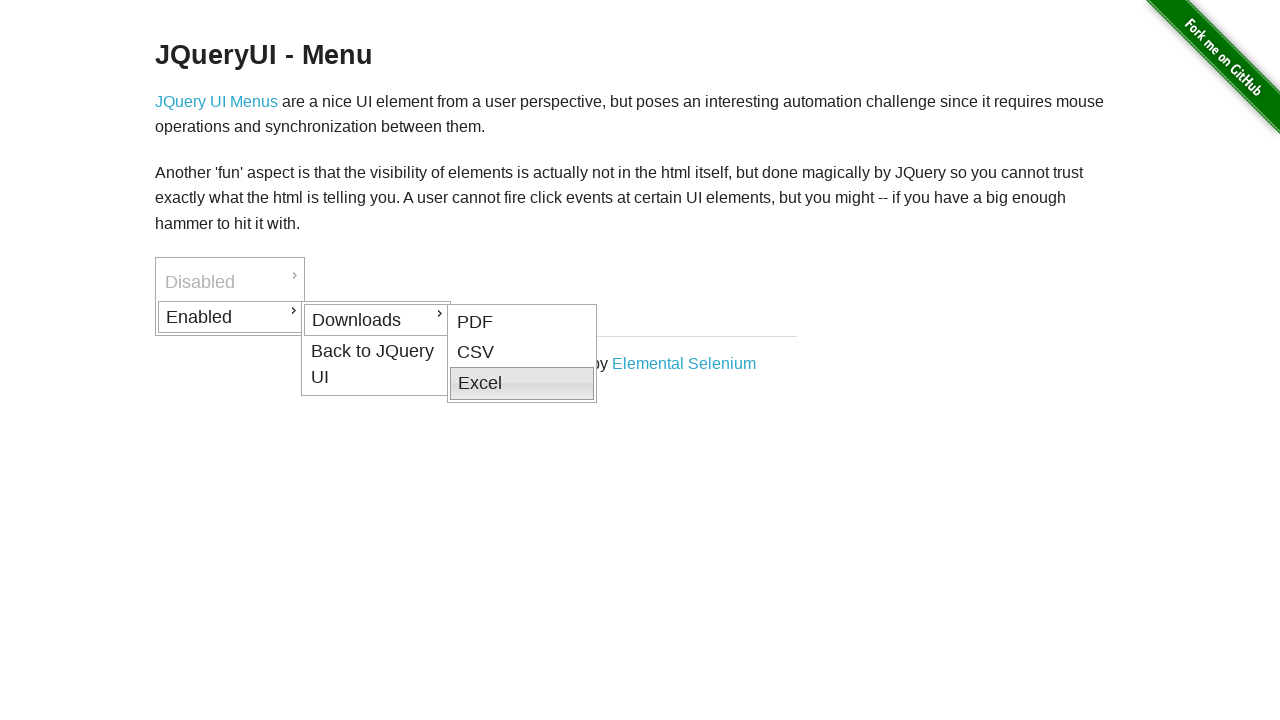

Clicked on 'Excel' option at (522, 384) on xpath=//a[text()='Excel']
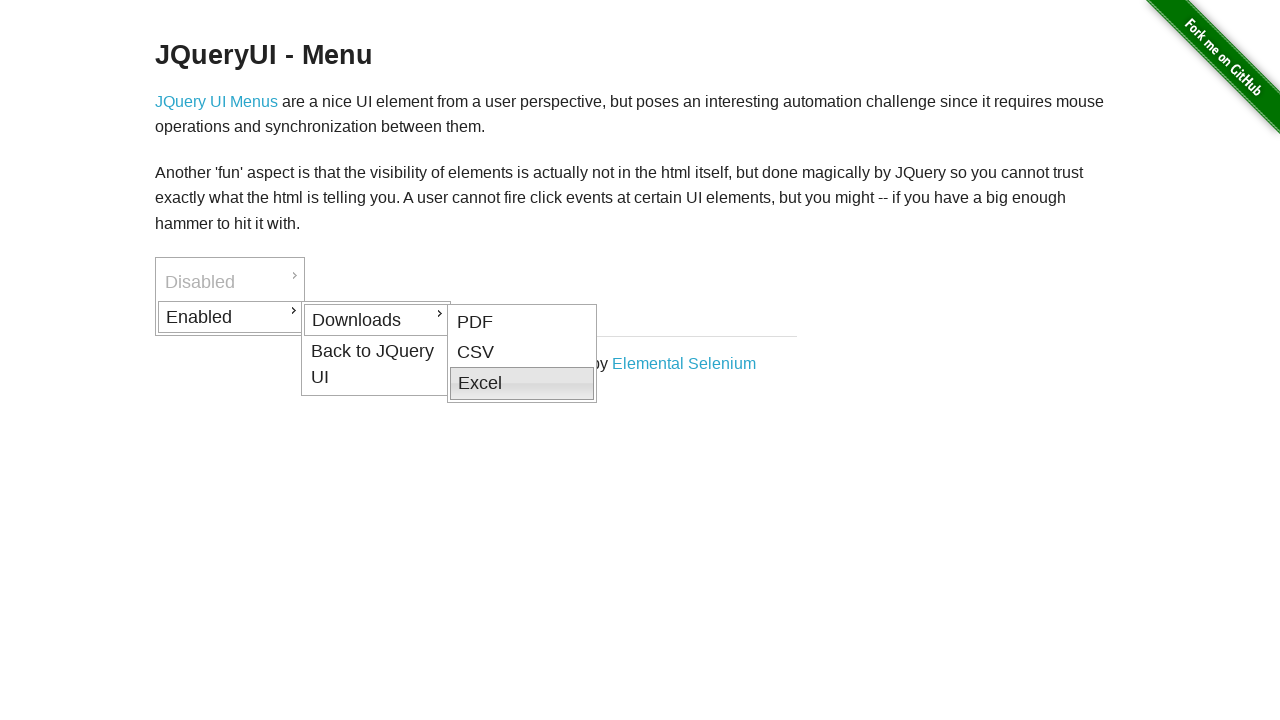

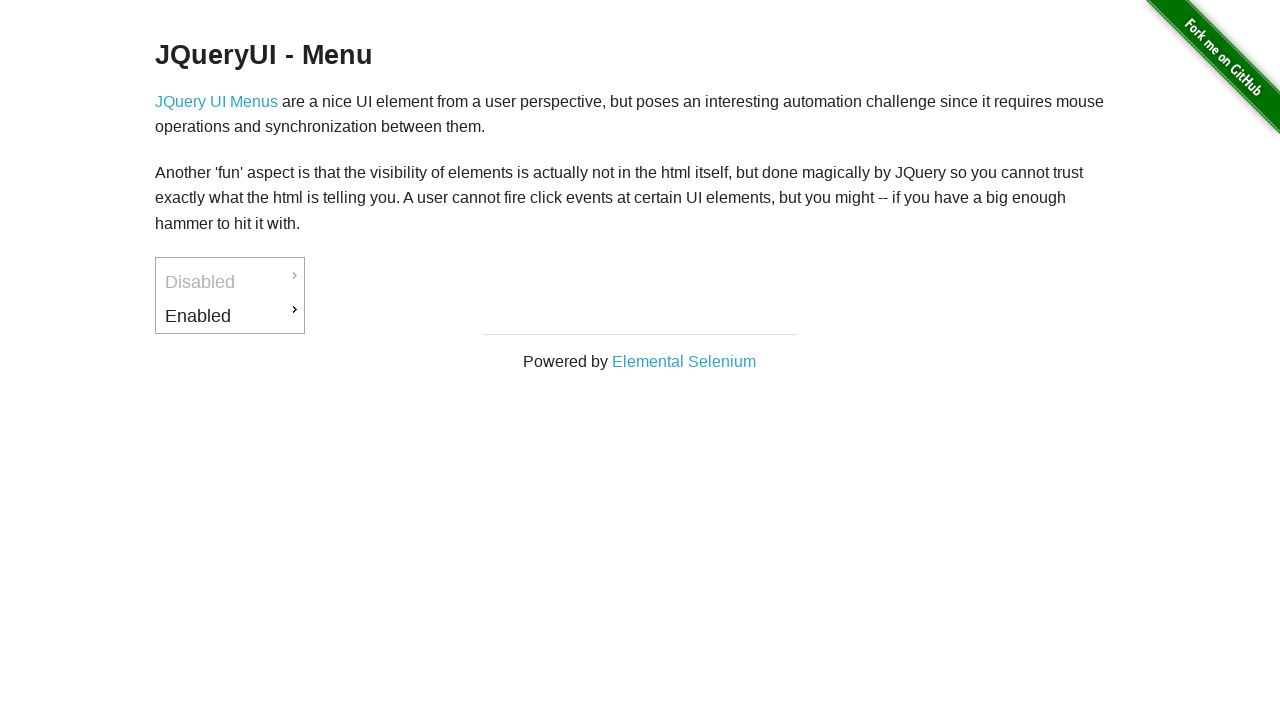